Navigates to a demo page with radio buttons and clicks on the "Attended" radio button option

Starting URL: https://demoapps.qspiders.com/ui/radio?sublist=0

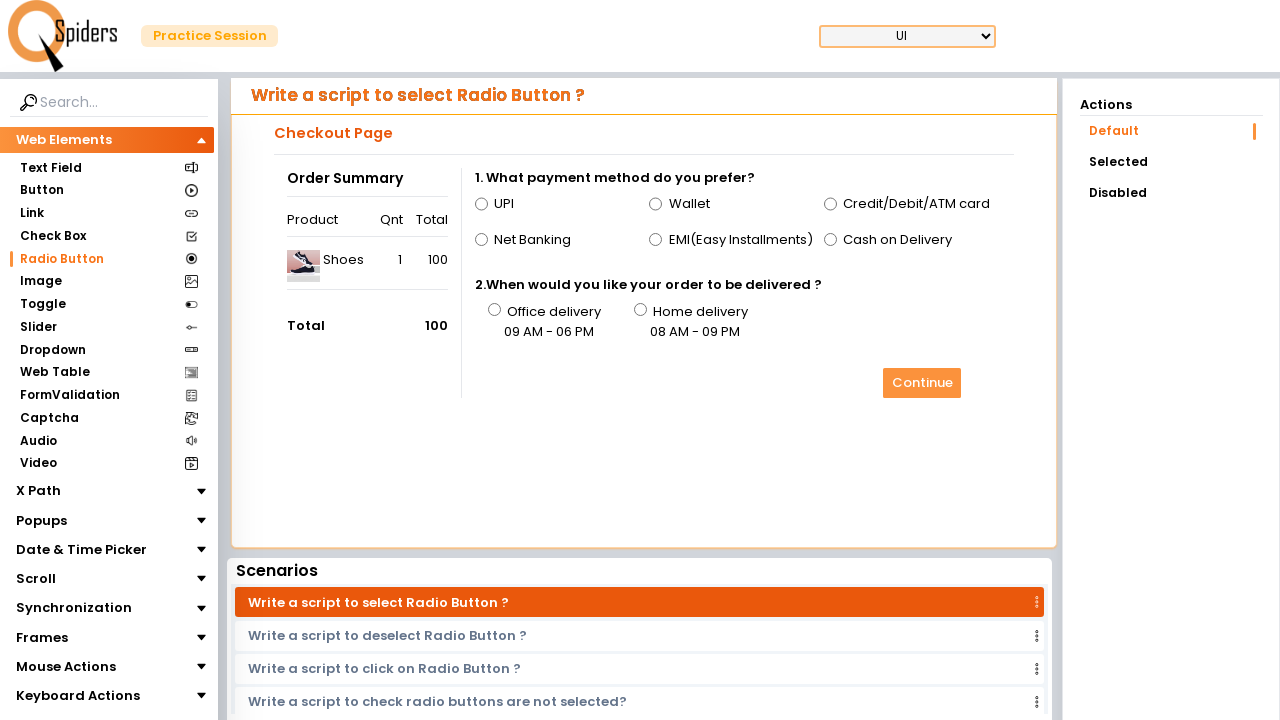

Navigated to demo page with radio buttons
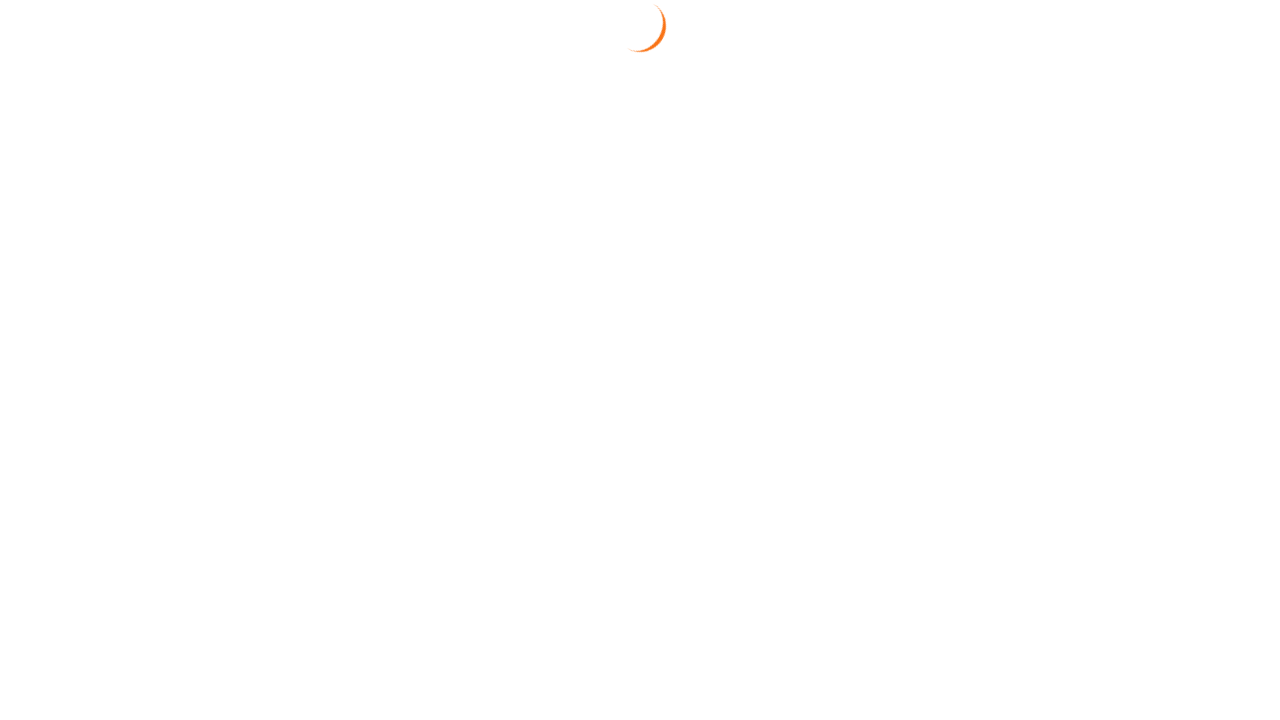

Clicked on the 'Attended' radio button at (481, 204) on input[name='Attended']
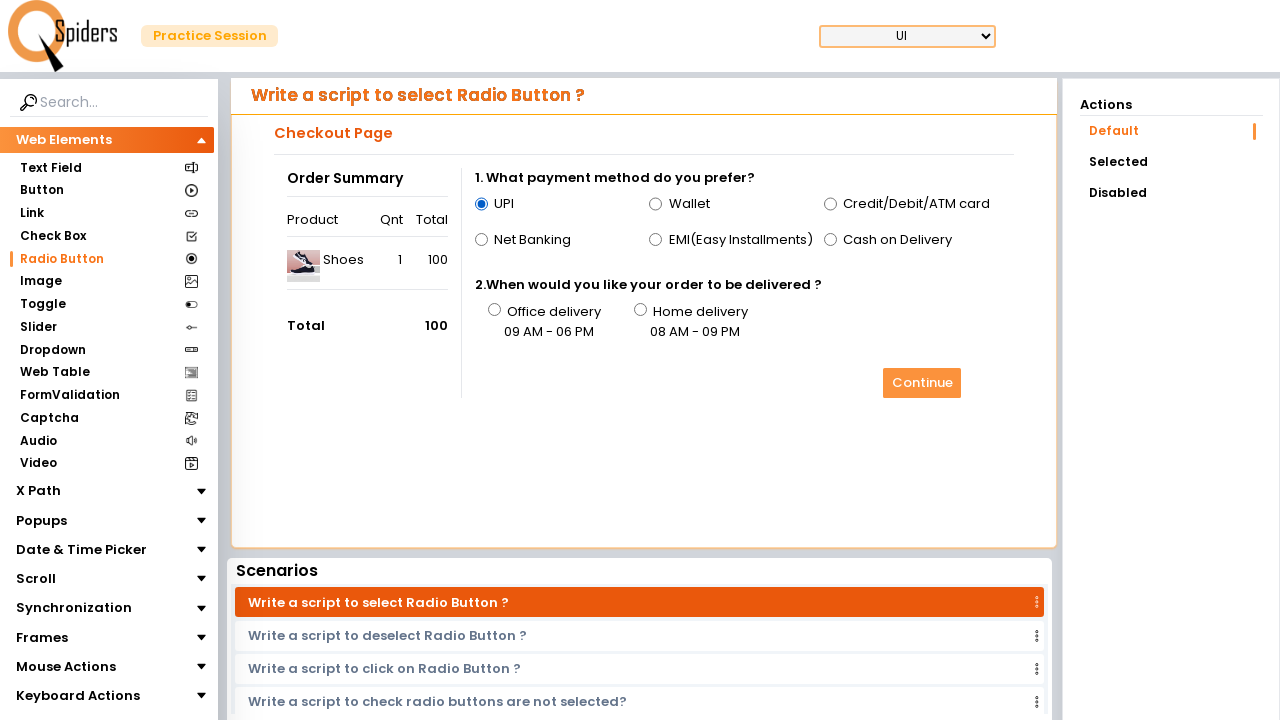

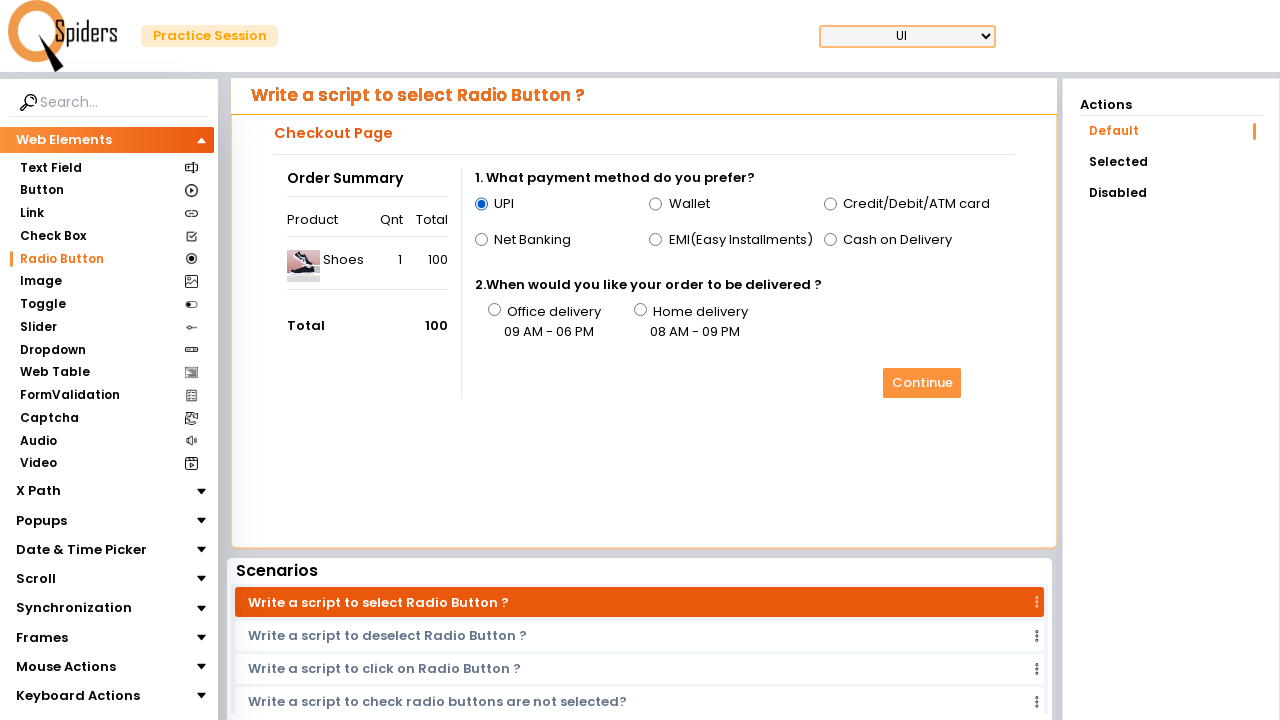